Tests the valid sign-up flow by opening the sign-up modal, entering a new username and password, submitting the form, and verifying the success alert message.

Starting URL: https://www.demoblaze.com/

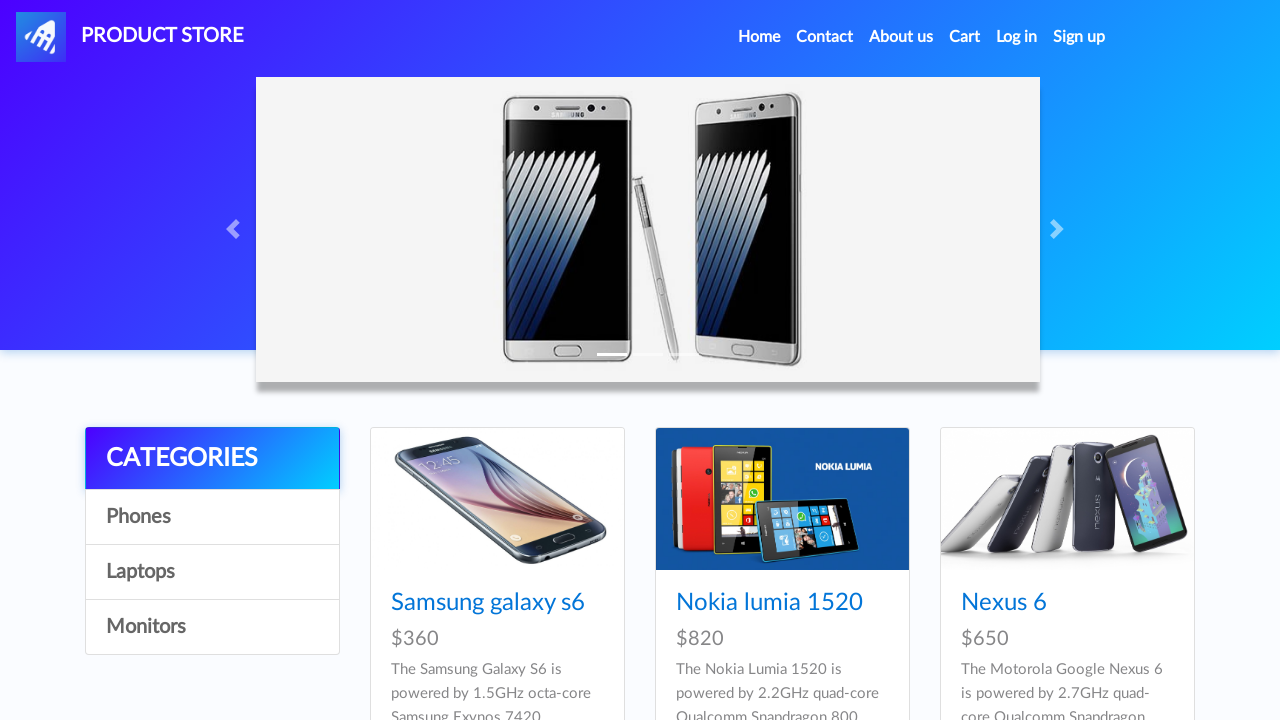

Clicked sign-up button to open modal at (1079, 37) on #signin2
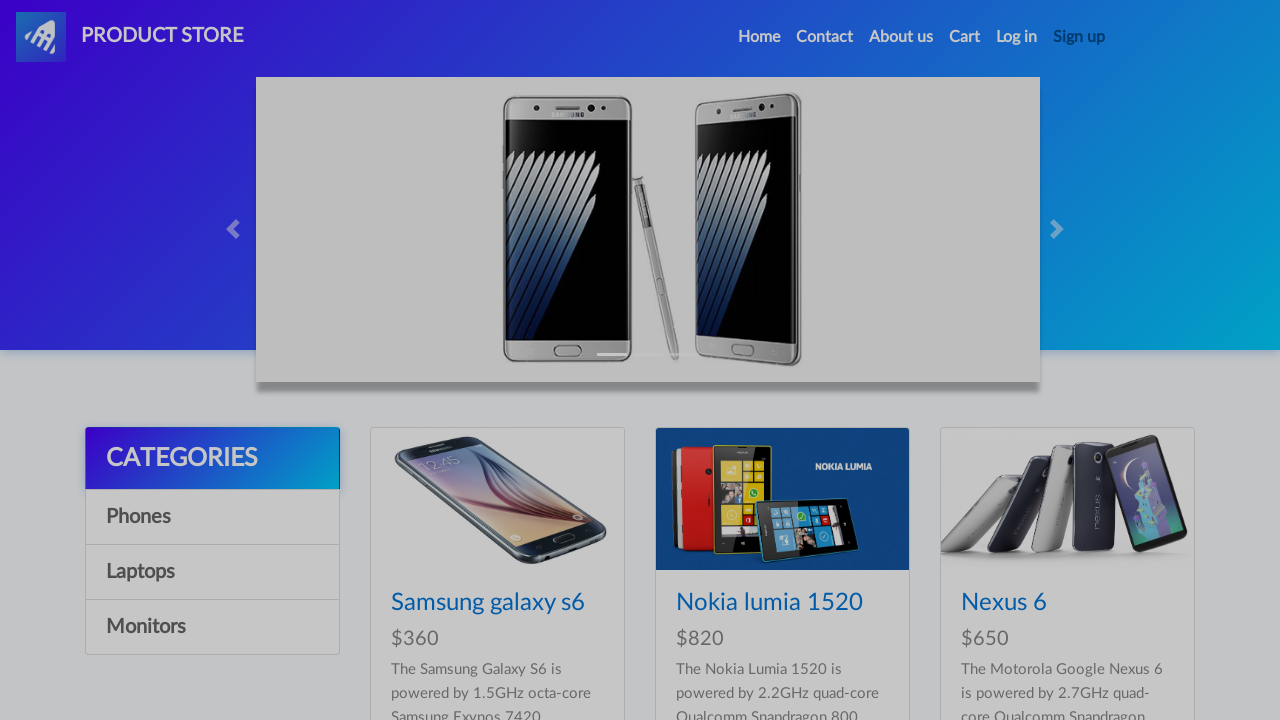

Sign-up modal is now visible
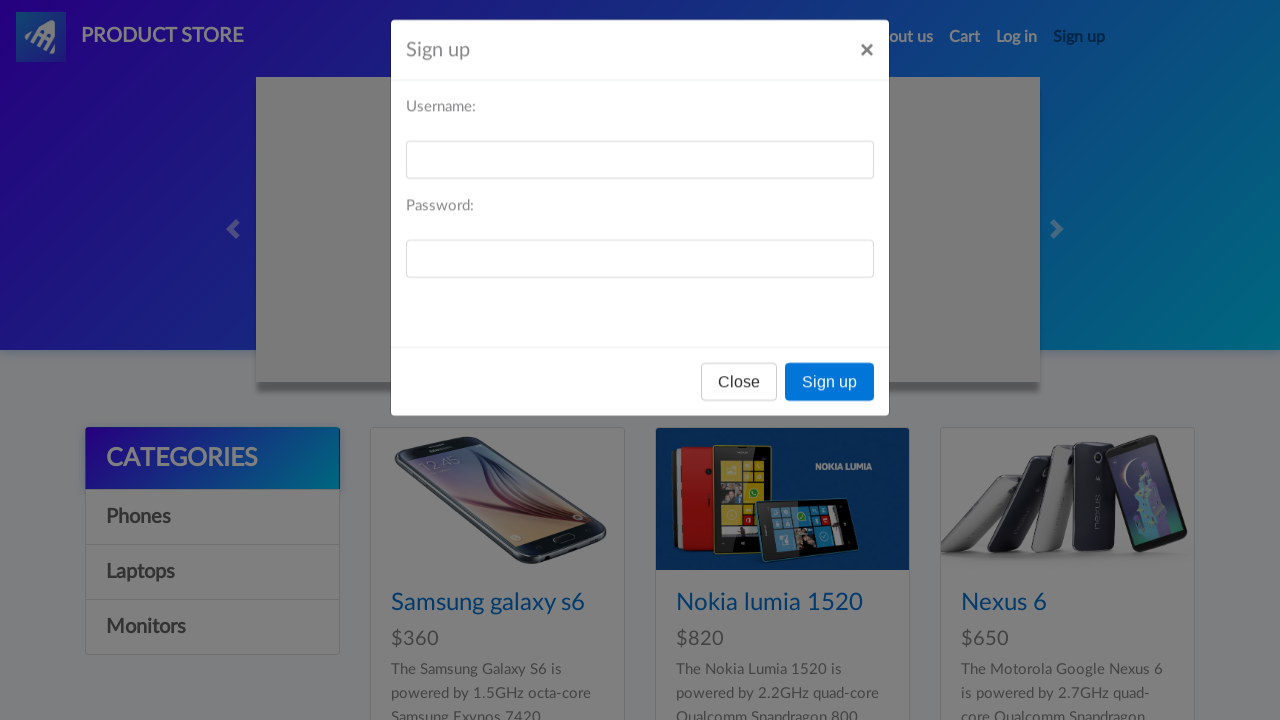

Filled username field with 'testUser7x9Qm4Kp2Wn3Jh' on #sign-username
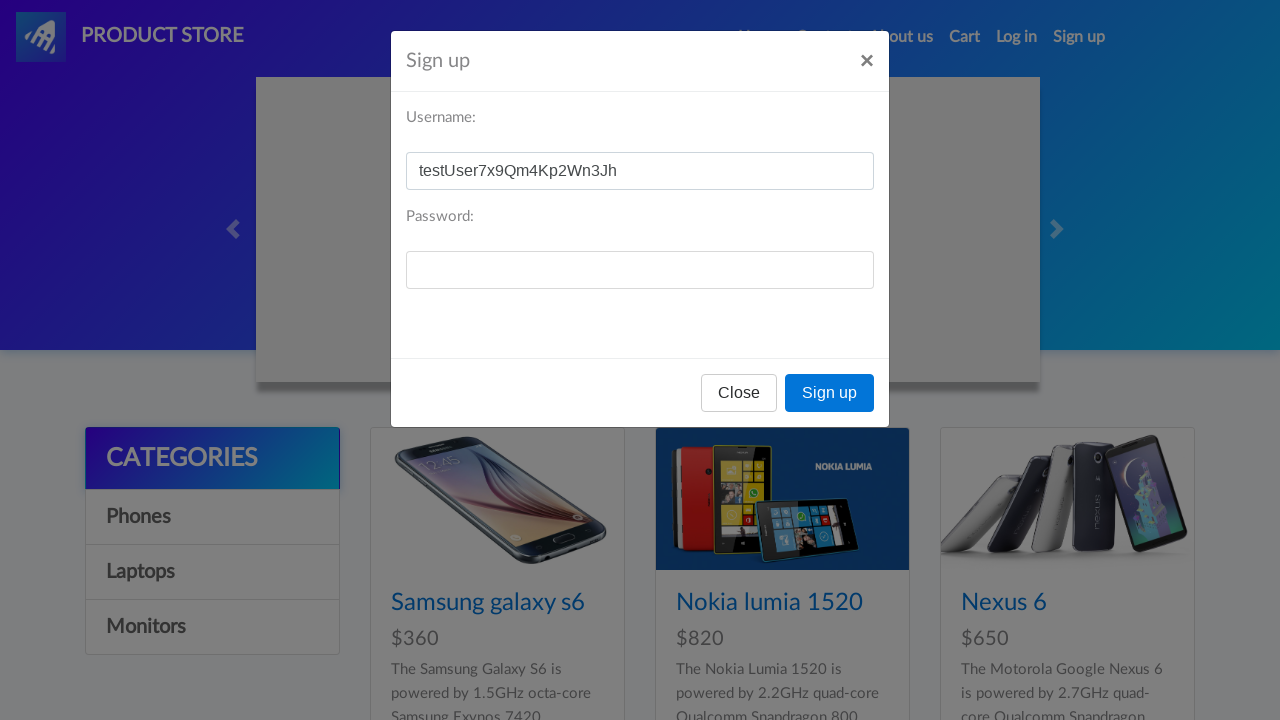

Filled password field with 'SecurePass456!' on #sign-password
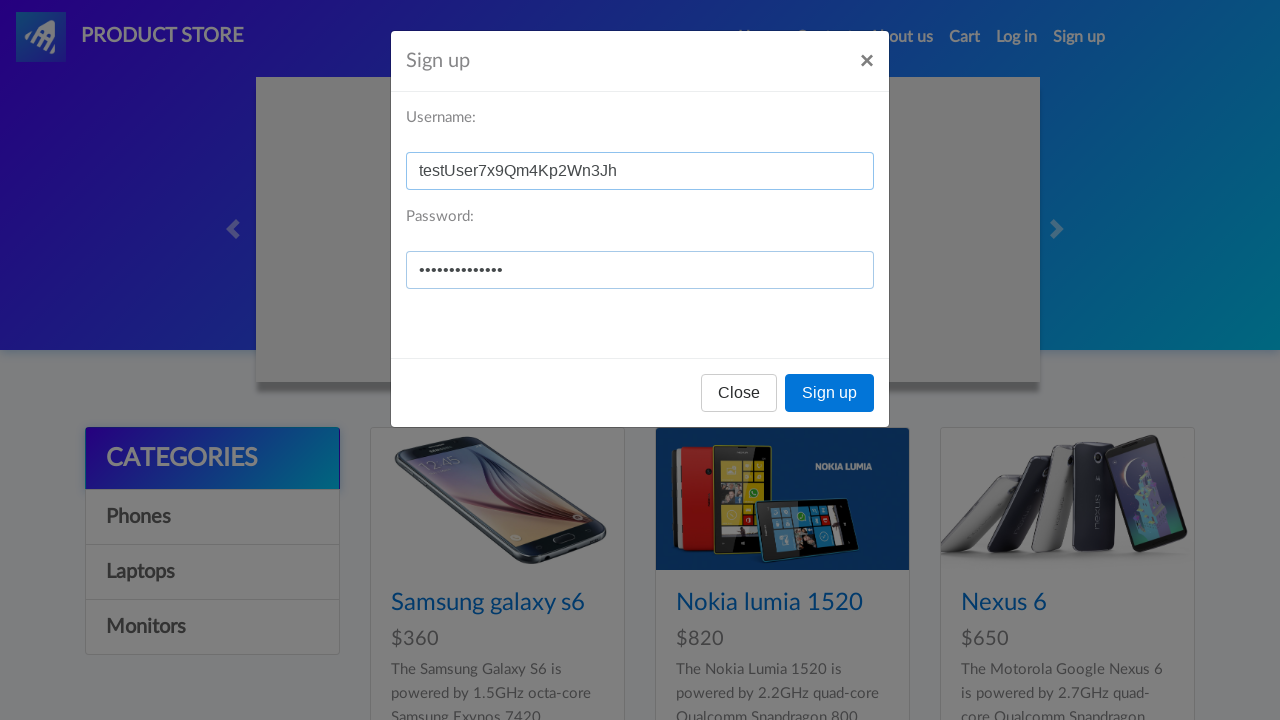

Clicked the Sign up button to submit form at (830, 393) on xpath=//button[text()='Sign up']
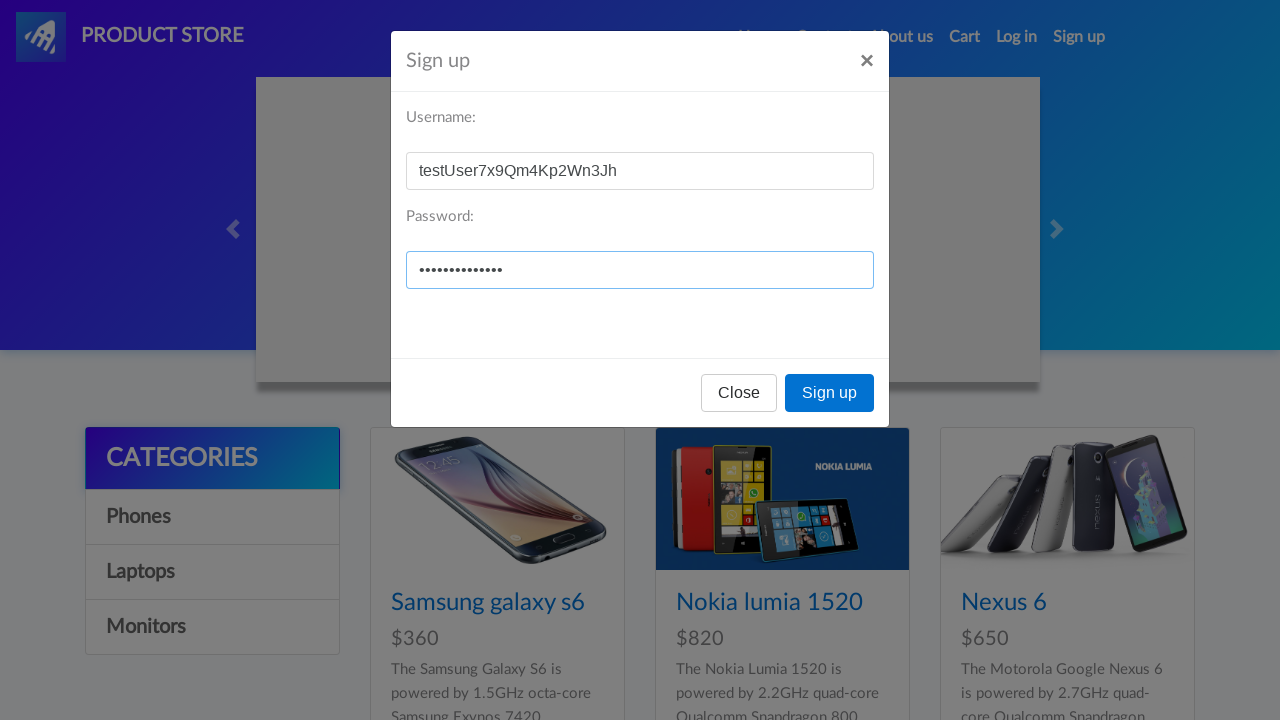

Set up alert dialog handler to accept alerts
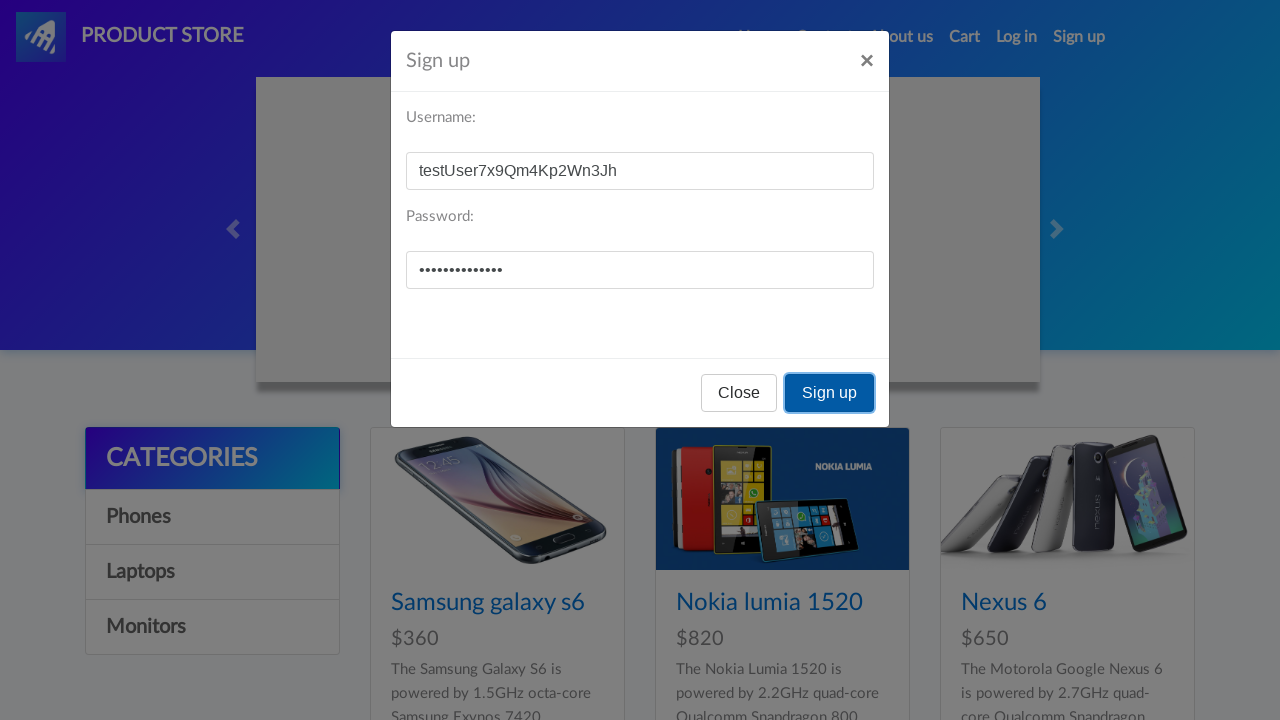

Waited for success alert message
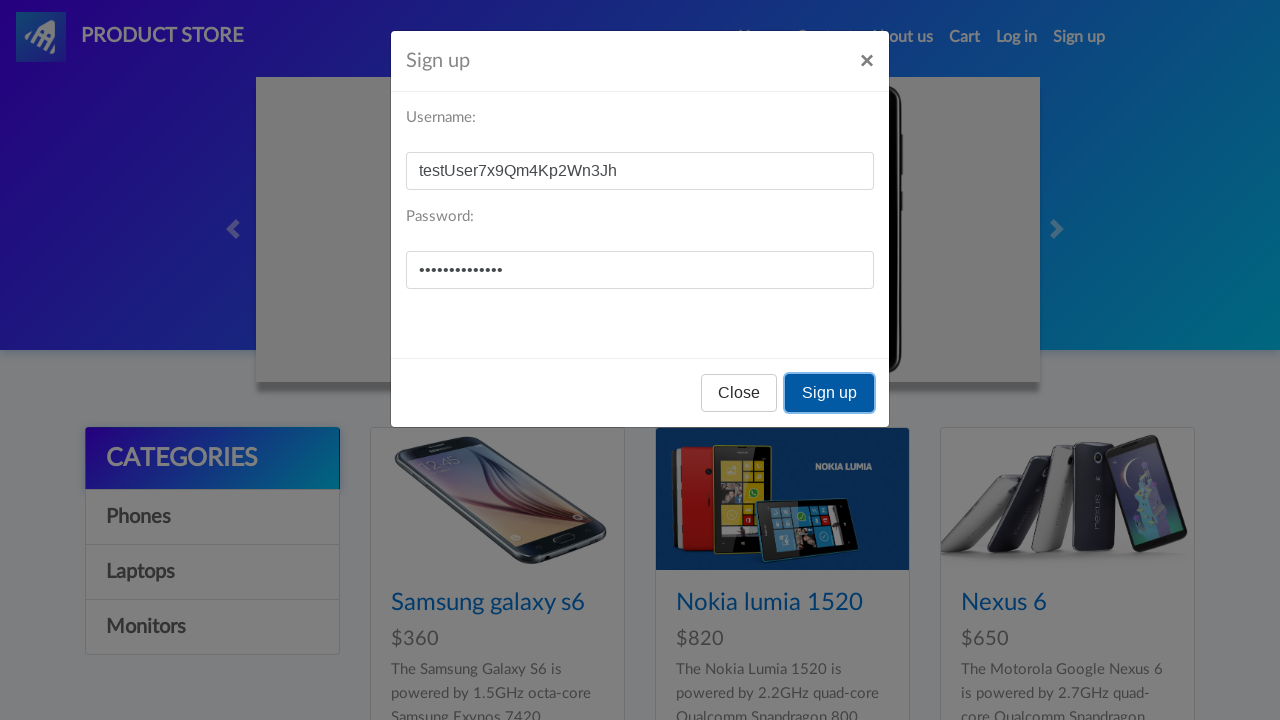

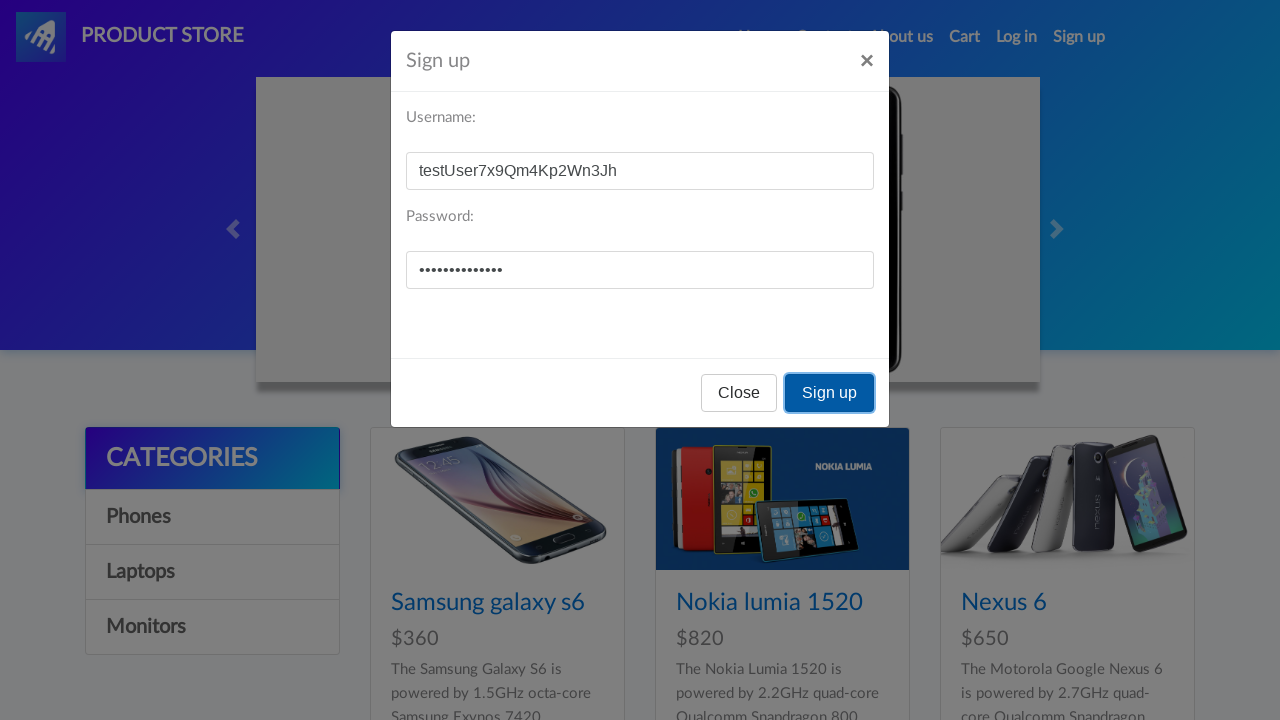